Tests the Proxyium web proxy service by entering a target URL into the input field and clicking the submit button to navigate through the proxy.

Starting URL: https://proxyium.com/

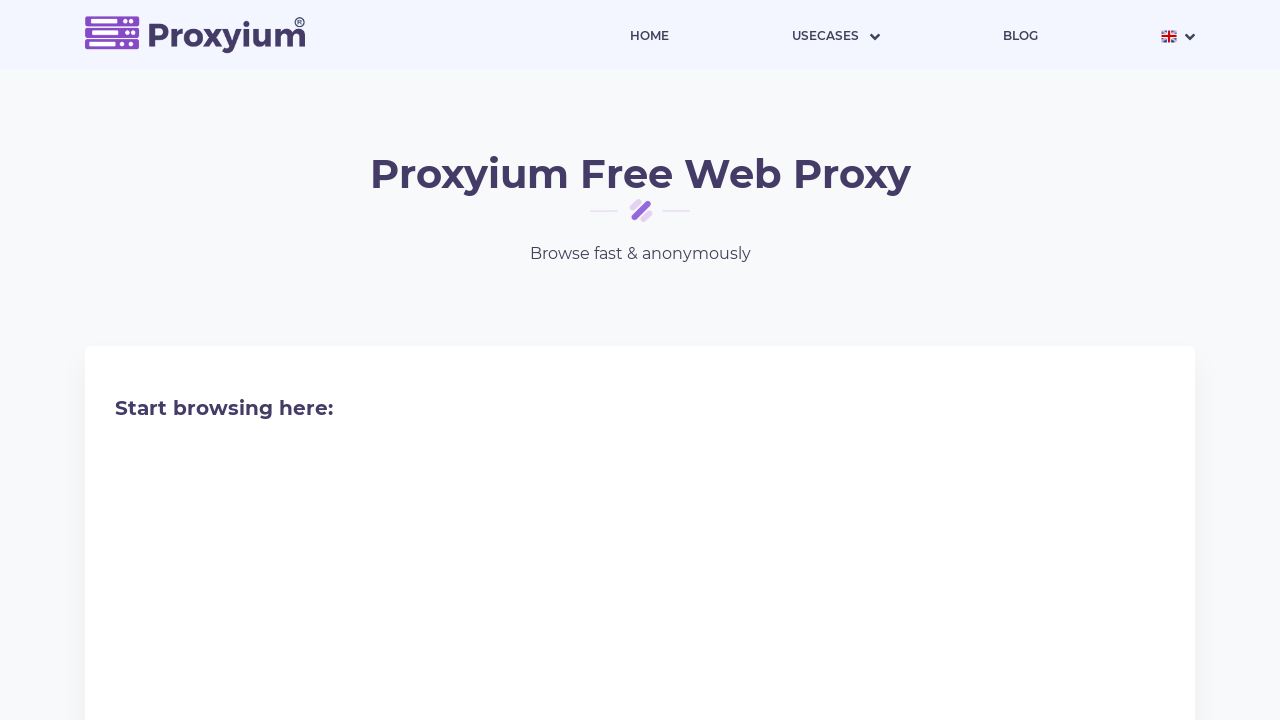

Filled URL input field with target website 'https://vavoo.to/' on input[type="text"]
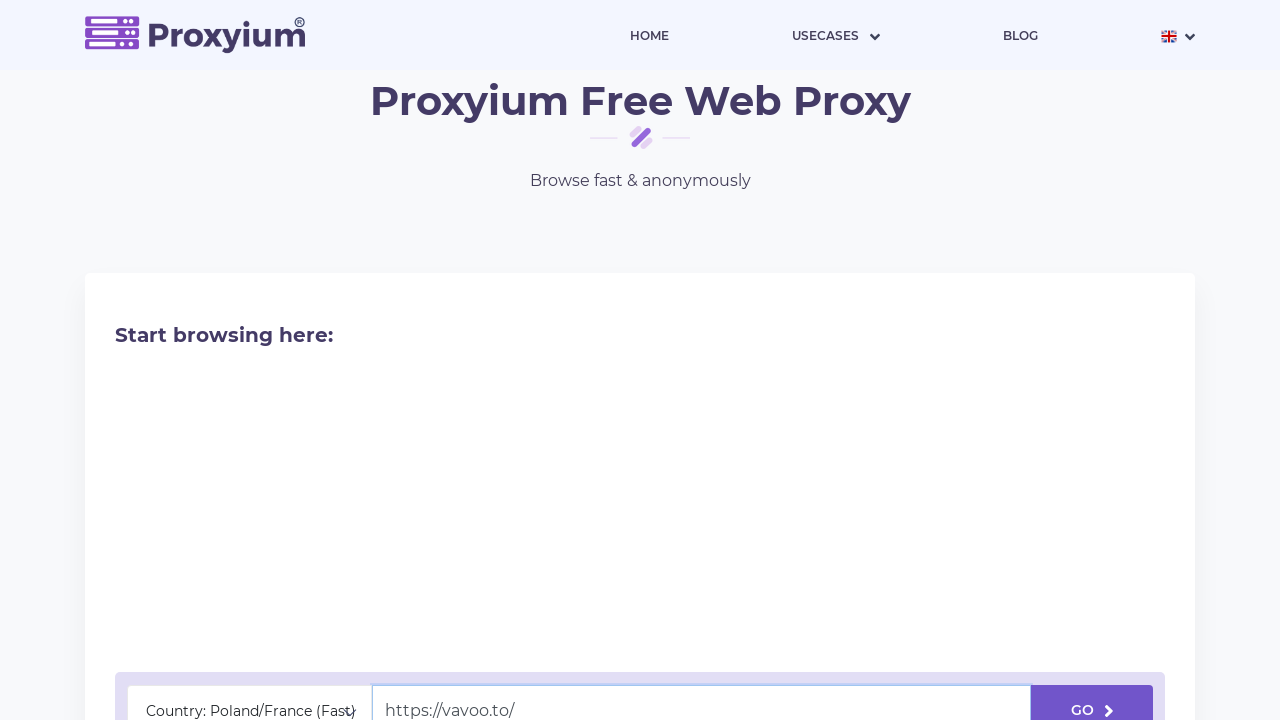

Clicked submit button to navigate through proxy at (1092, 695) on form button[type="submit"]
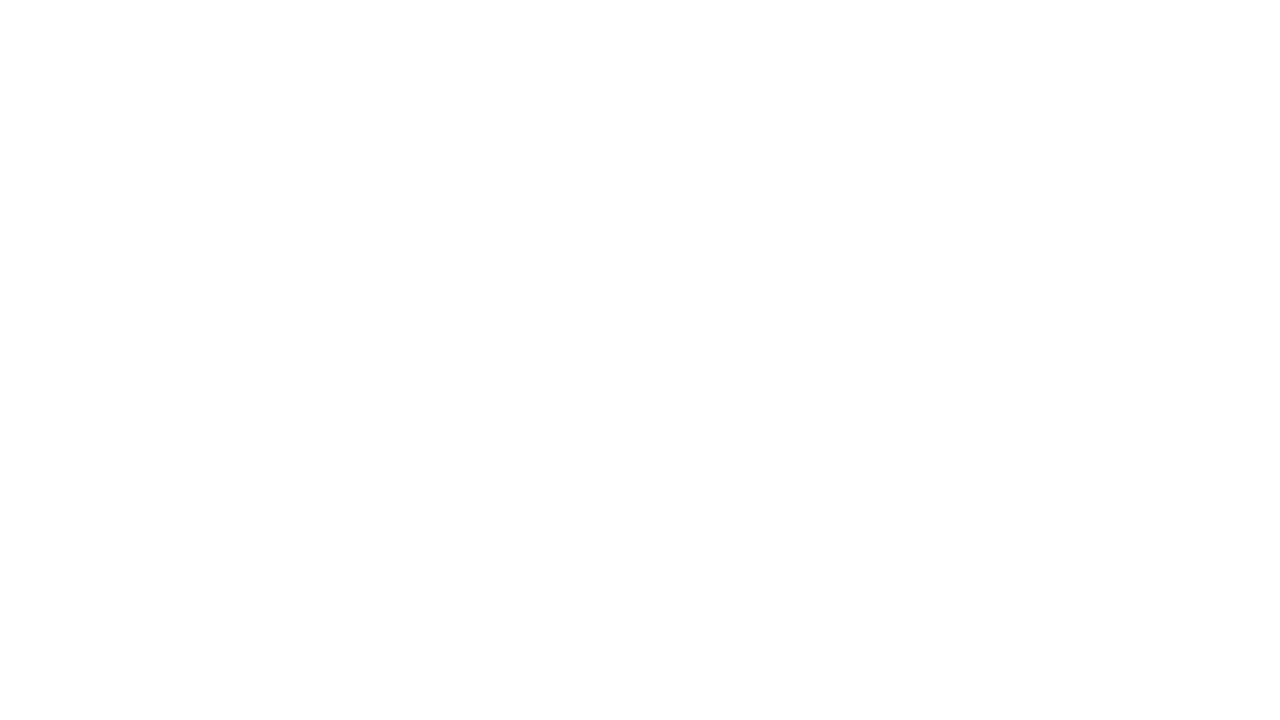

Proxied page loaded successfully (networkidle)
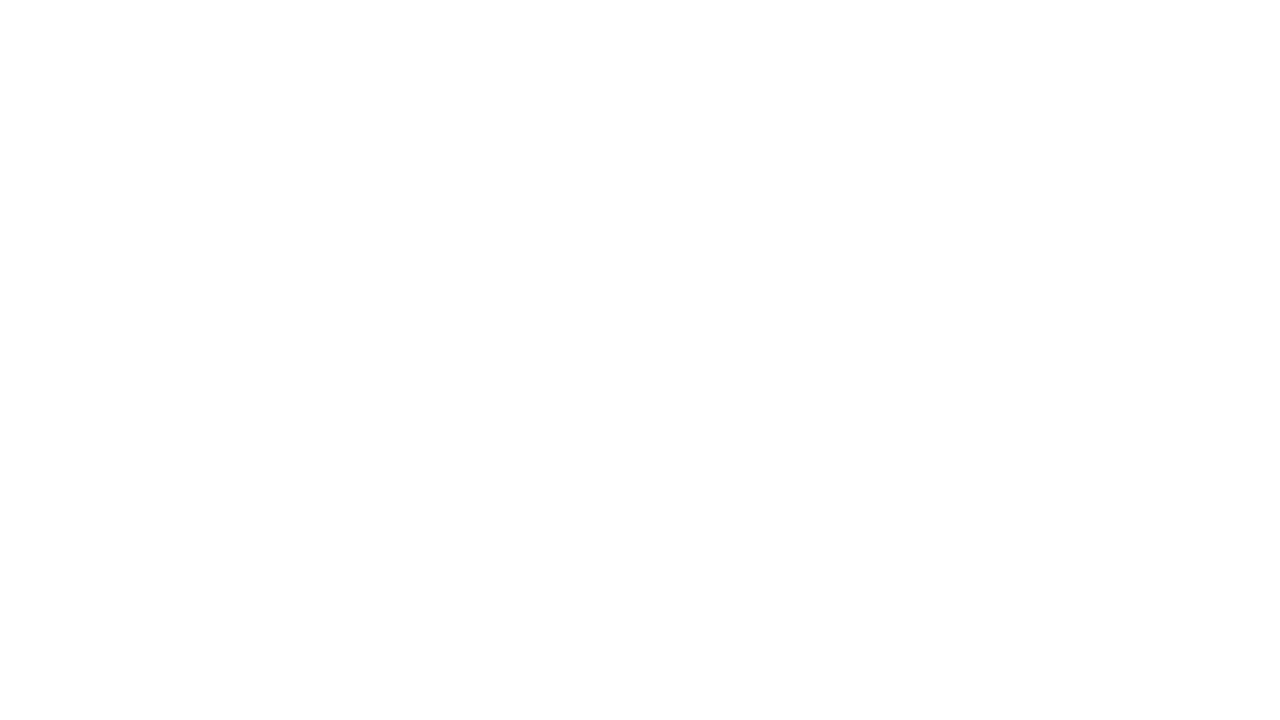

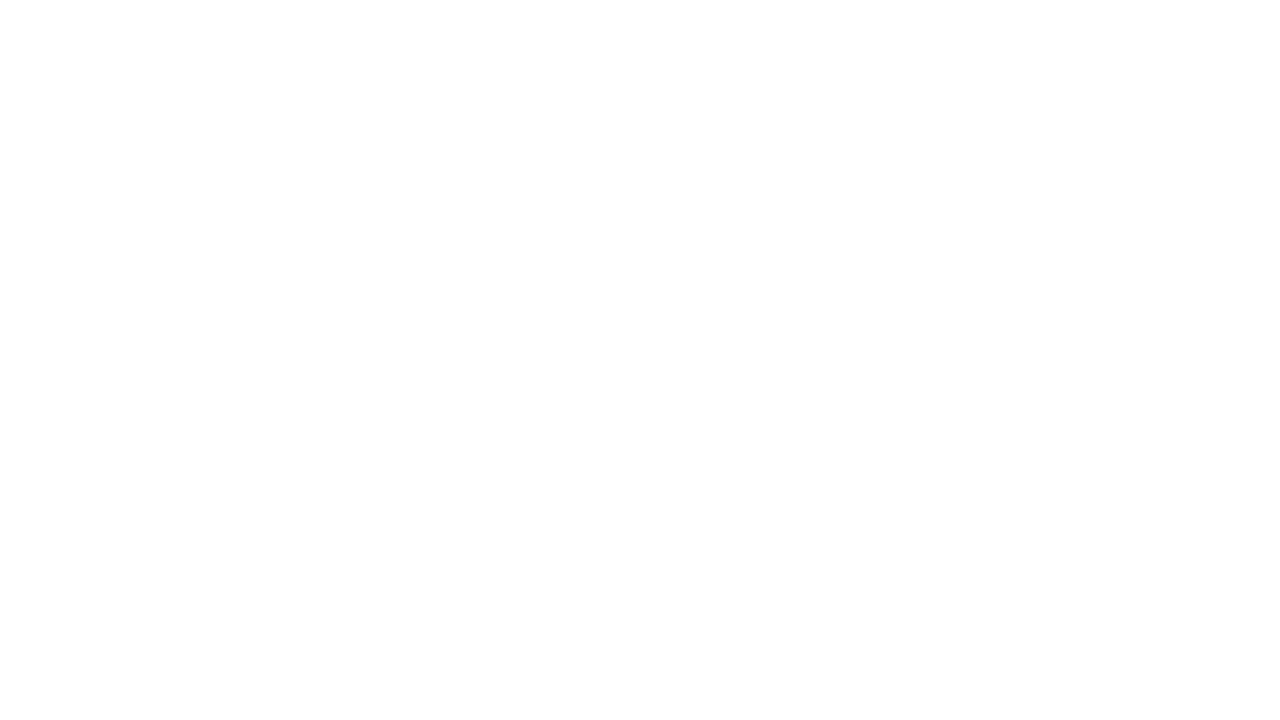